Navigates to Gmail homepage and verifies the page title is "Gmail" to confirm the page loads correctly

Starting URL: http://www.gmail.com

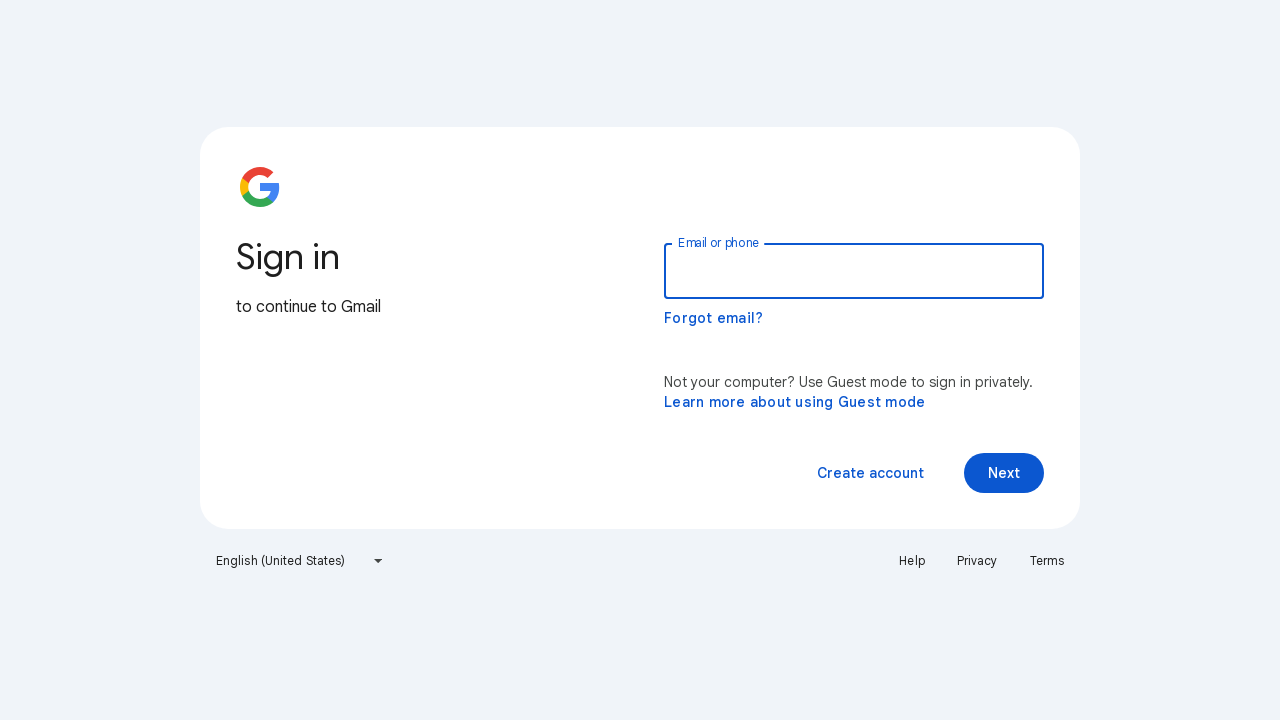

Navigated to Gmail homepage
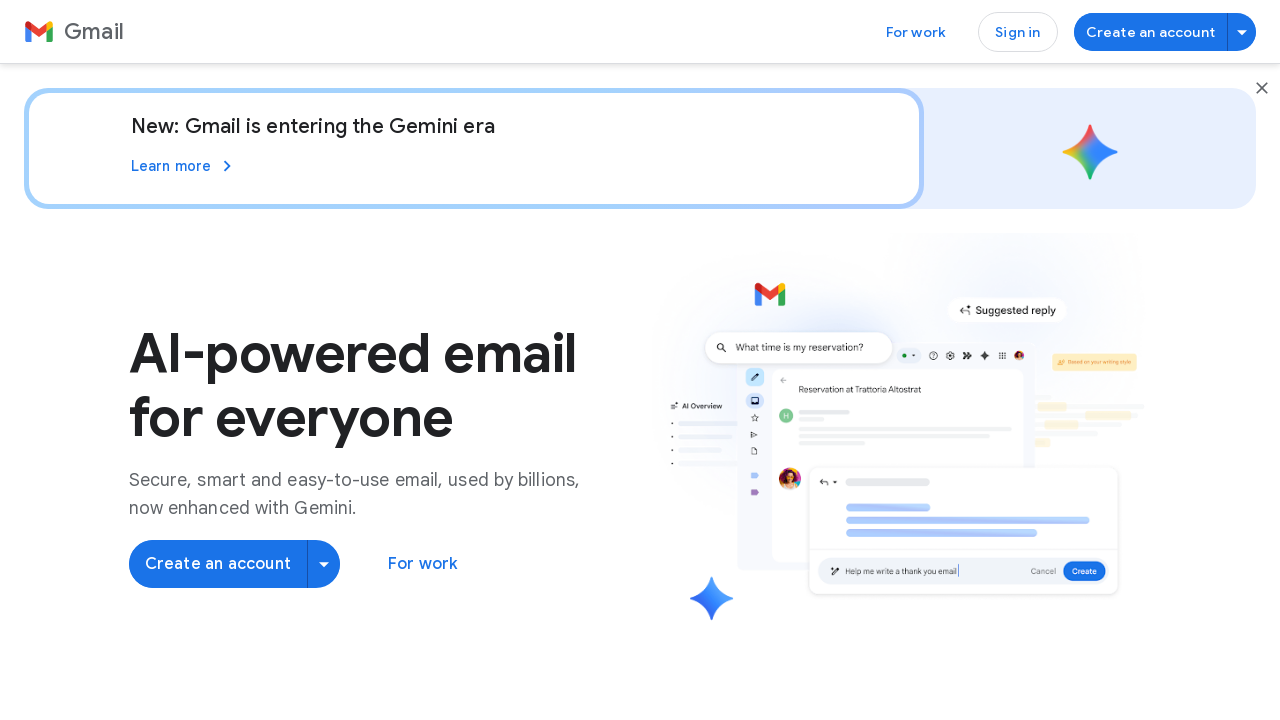

Page loaded with domcontentloaded state
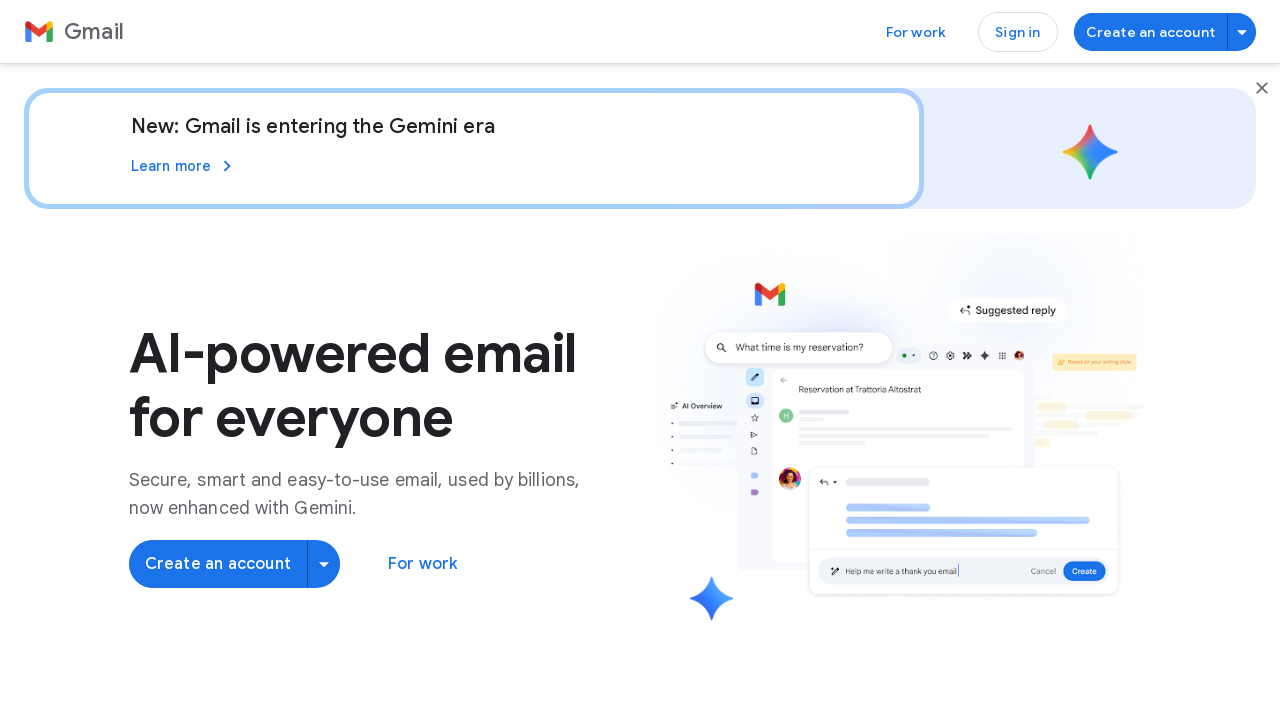

Verified page title contains 'Gmail'
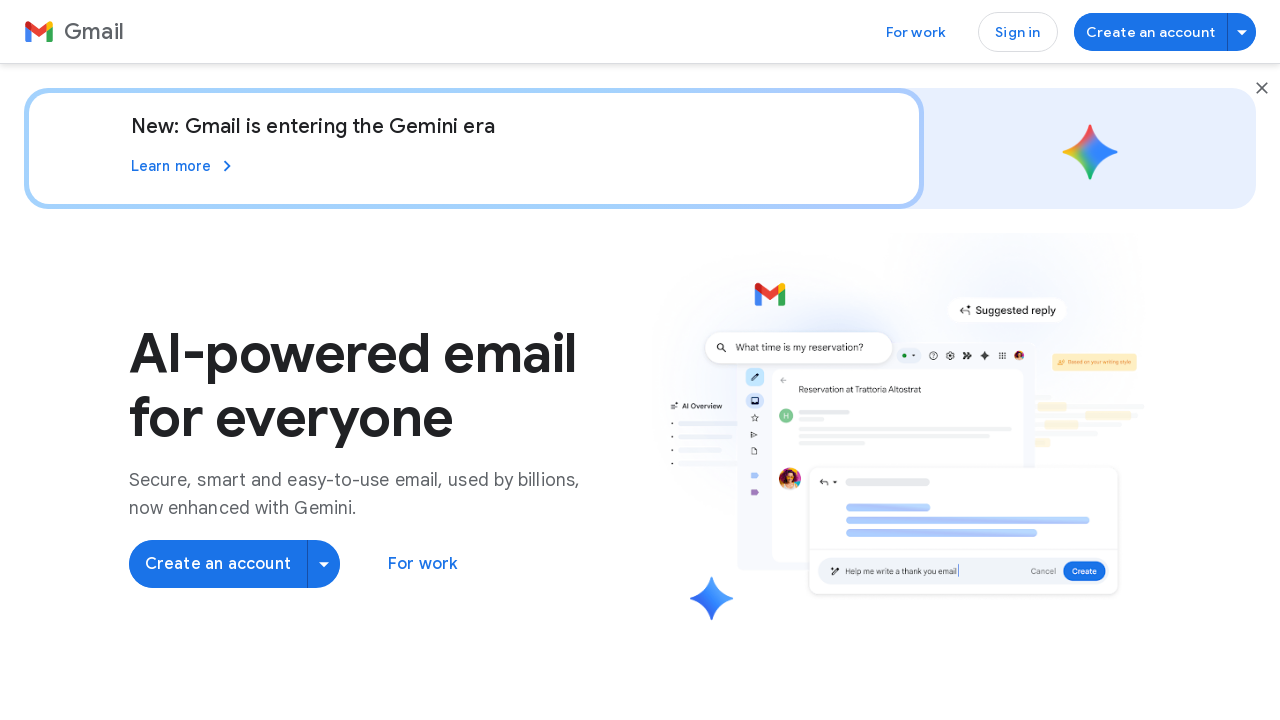

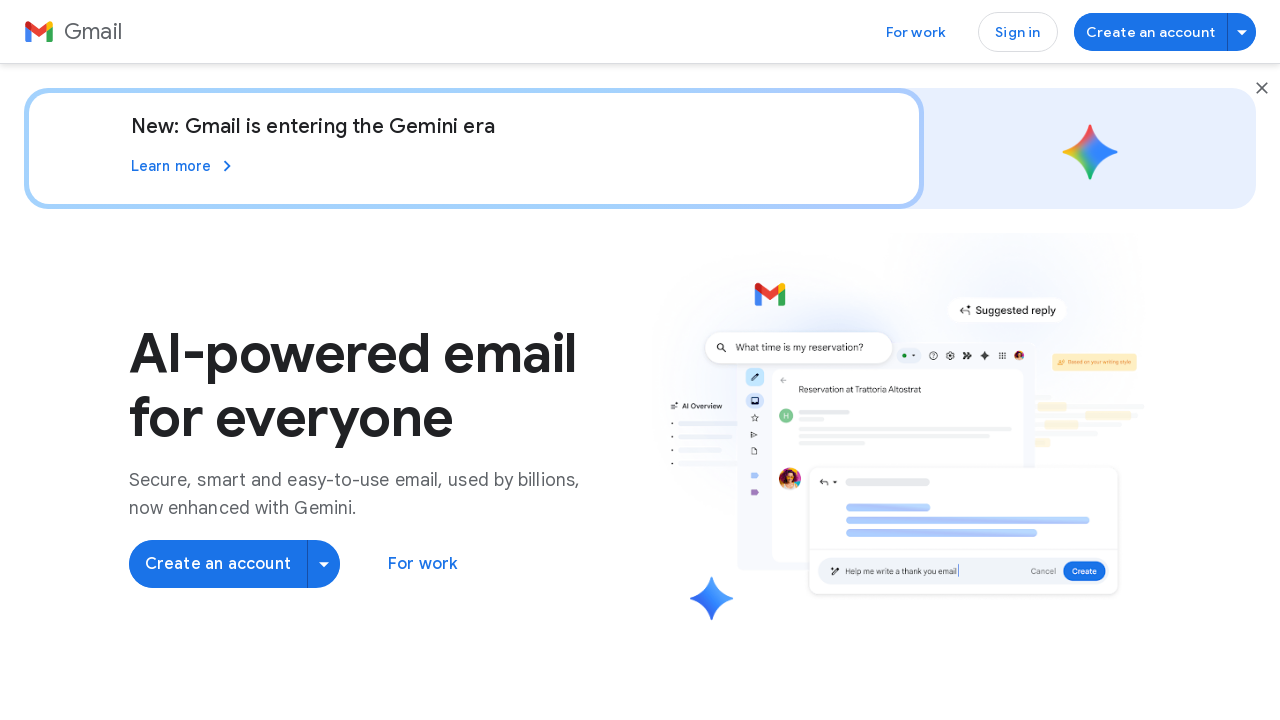